Navigates to W3Schools HTML5 Server-Sent Events example page and verifies the page loads correctly.

Starting URL: https://www.w3schools.com/html/tryit.asp?filename=tryhtml5_sse

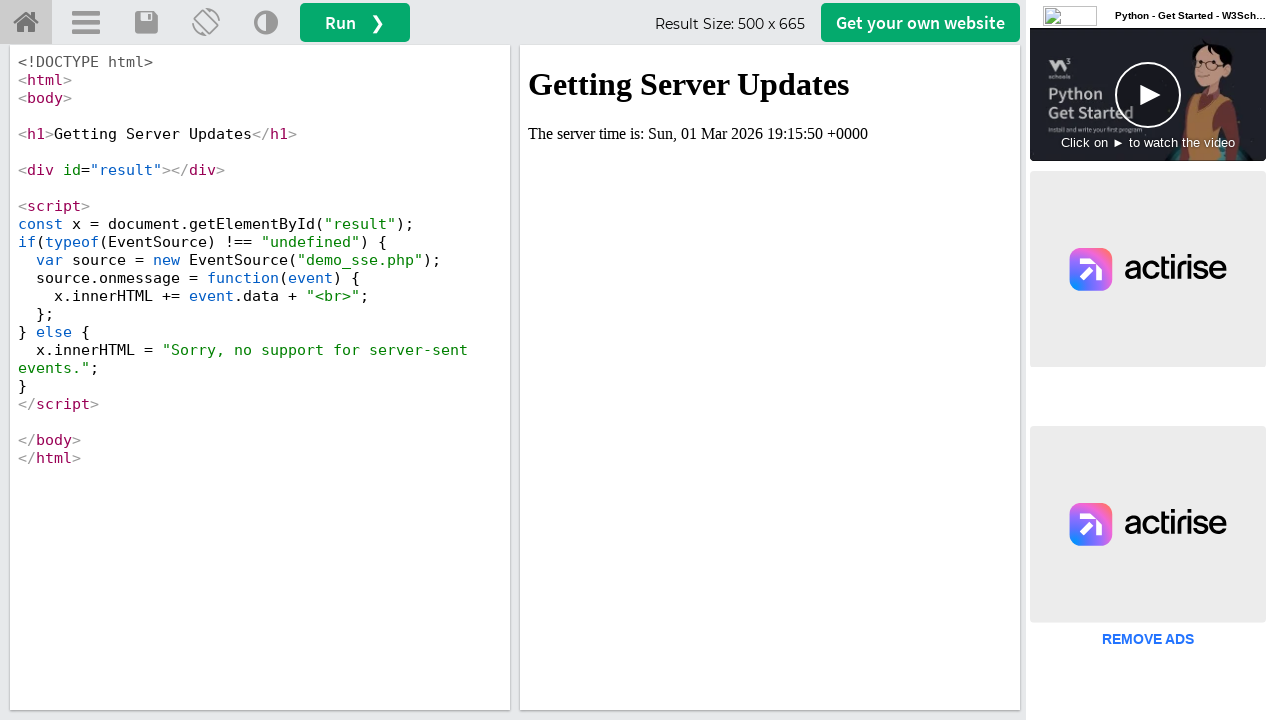

Waited for page to reach domcontentloaded state
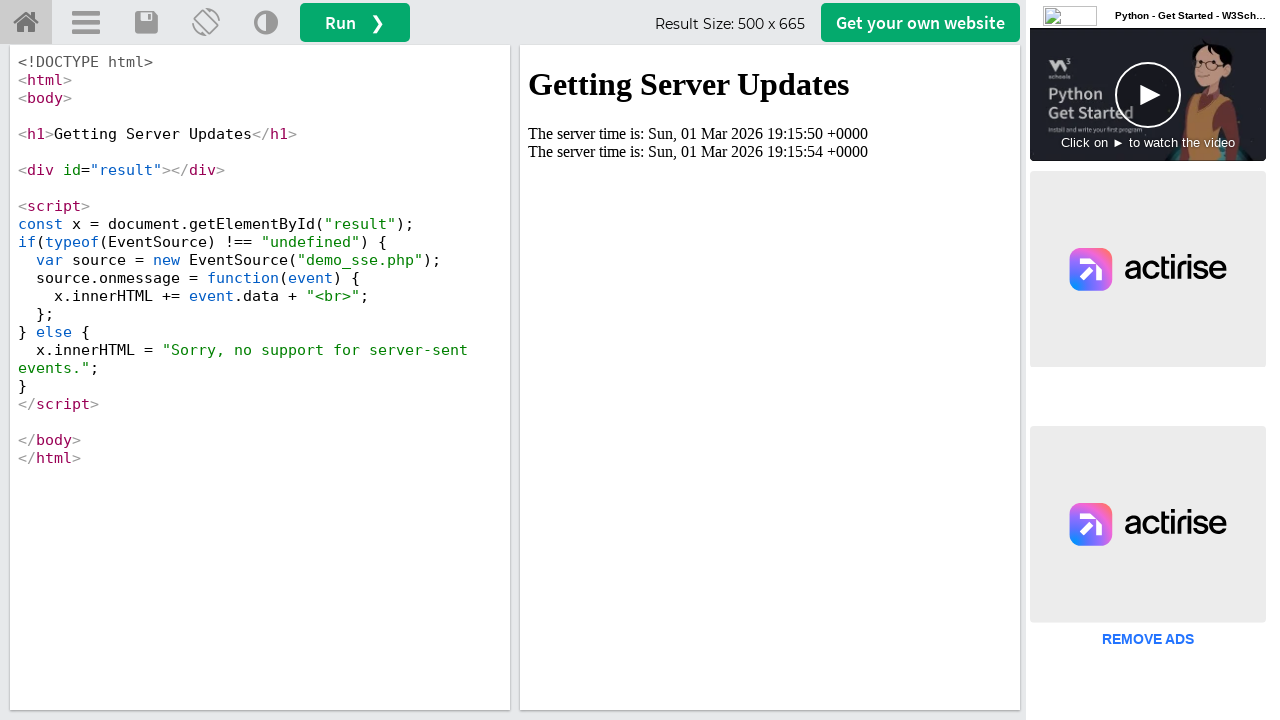

Verified page title contains 'Editor'
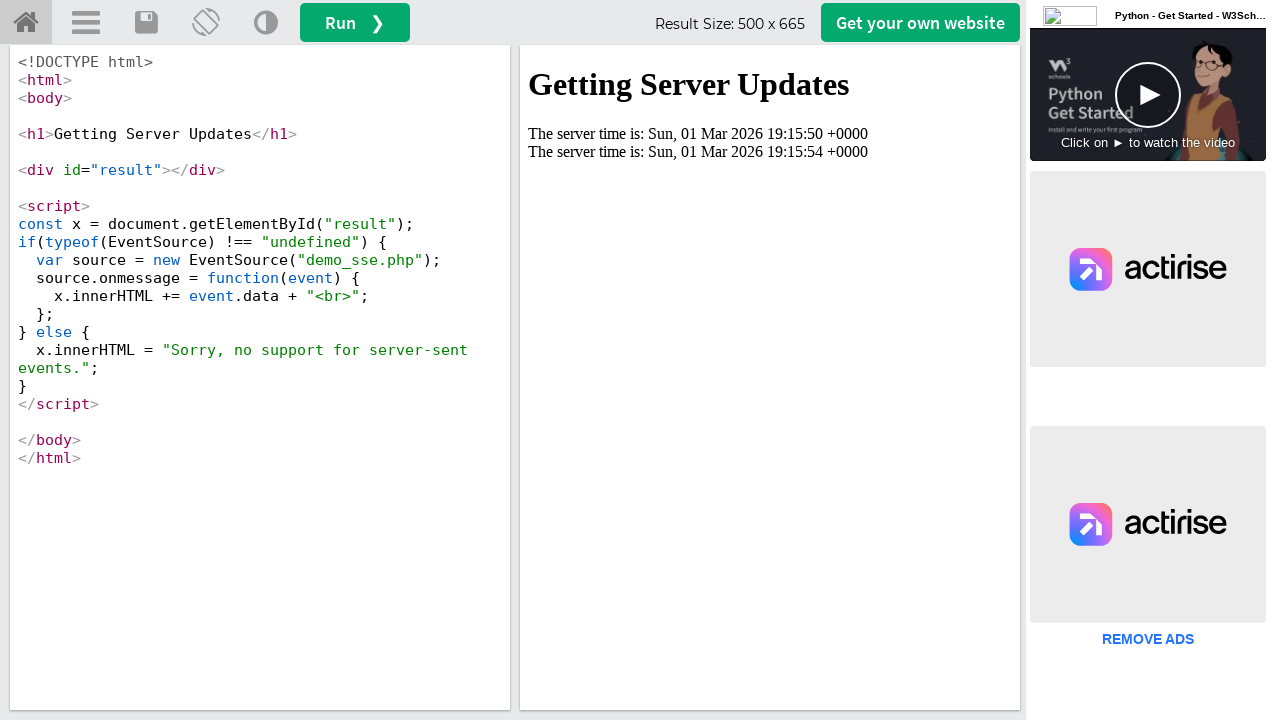

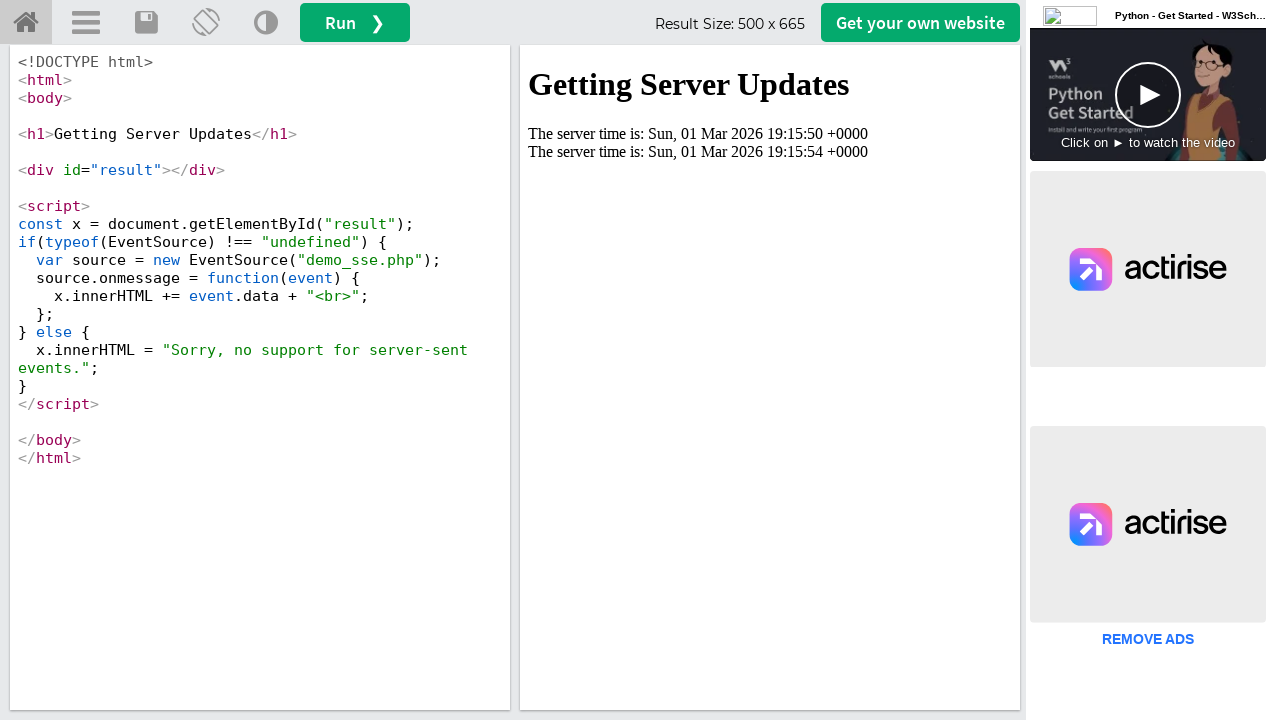